Tests JavaScript Confirm dialog by clicking the Confirm button via JavaScript execution and confirming the dialog

Starting URL: https://the-internet.herokuapp.com/javascript_alerts

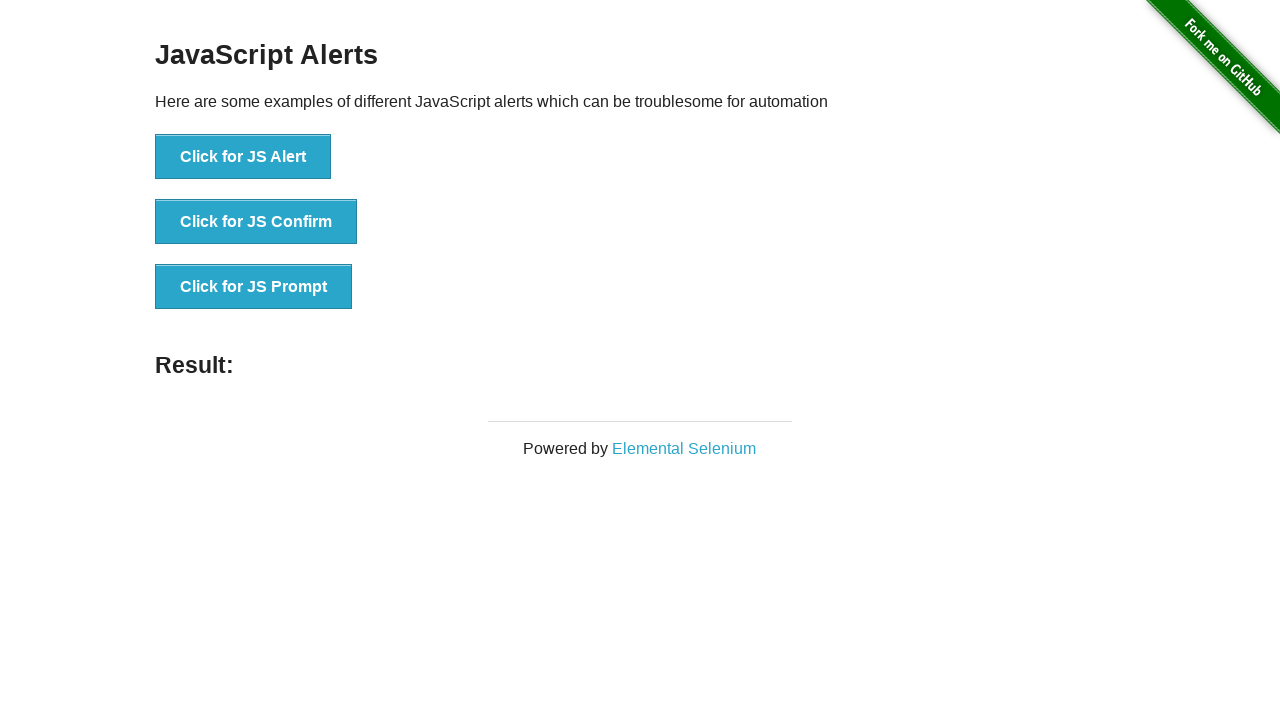

Set up dialog handler to accept confirm dialog
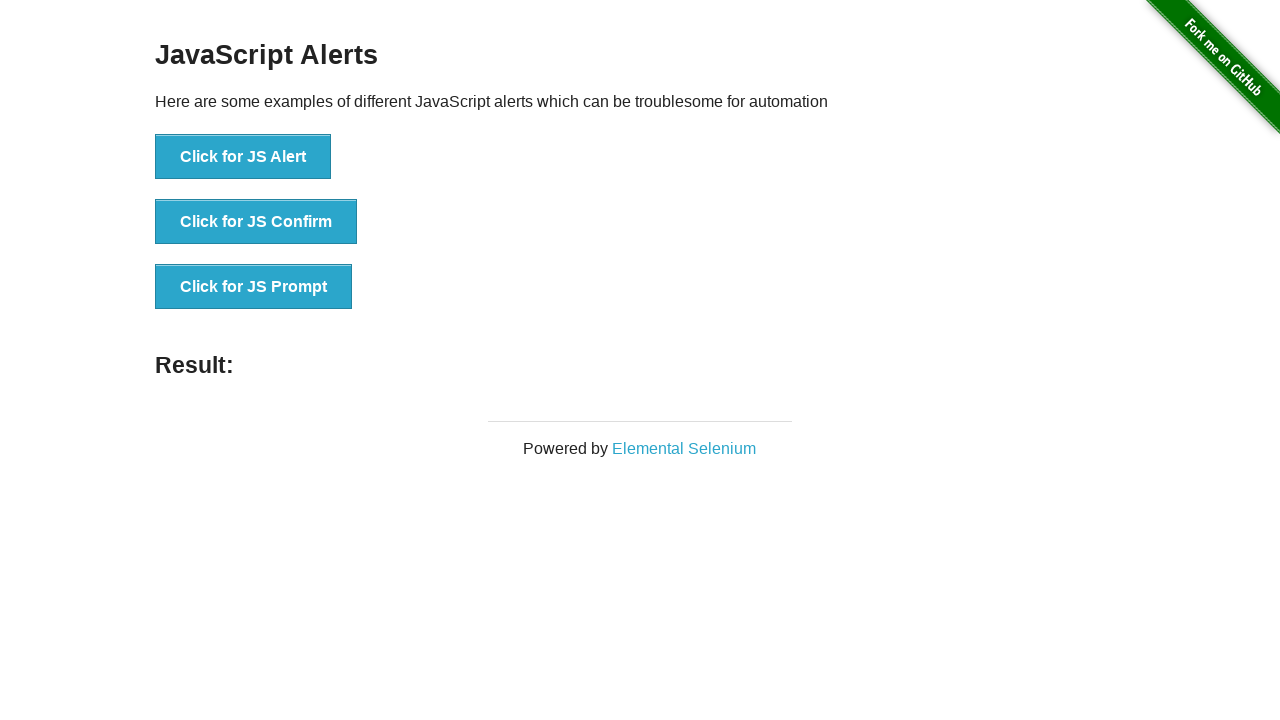

Located the Confirm button element
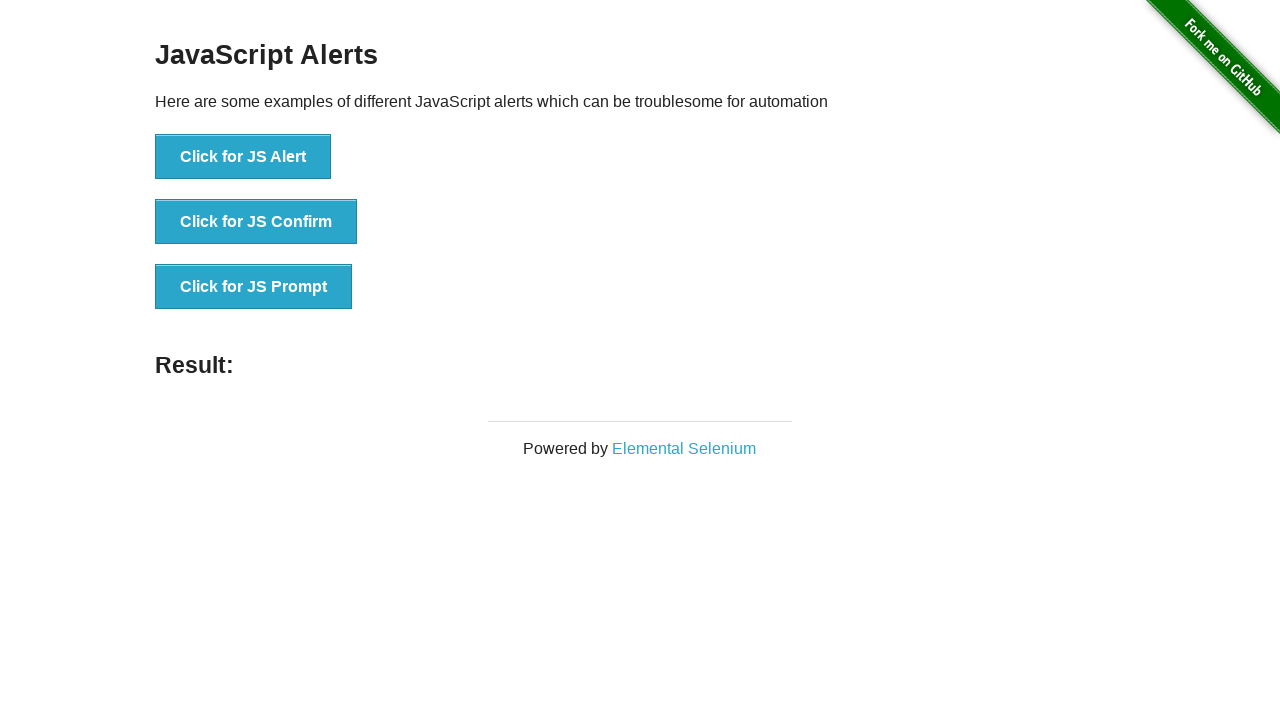

Clicked the Confirm button via JavaScript execution
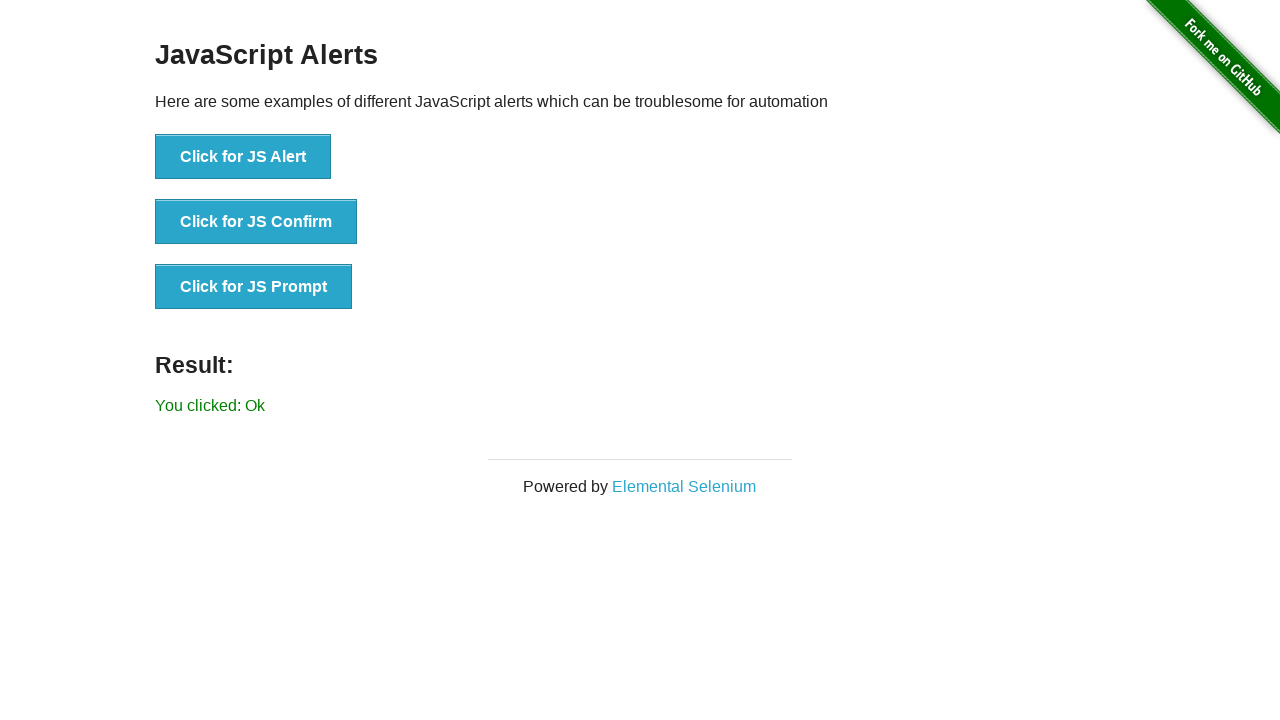

Result message appeared after confirming dialog
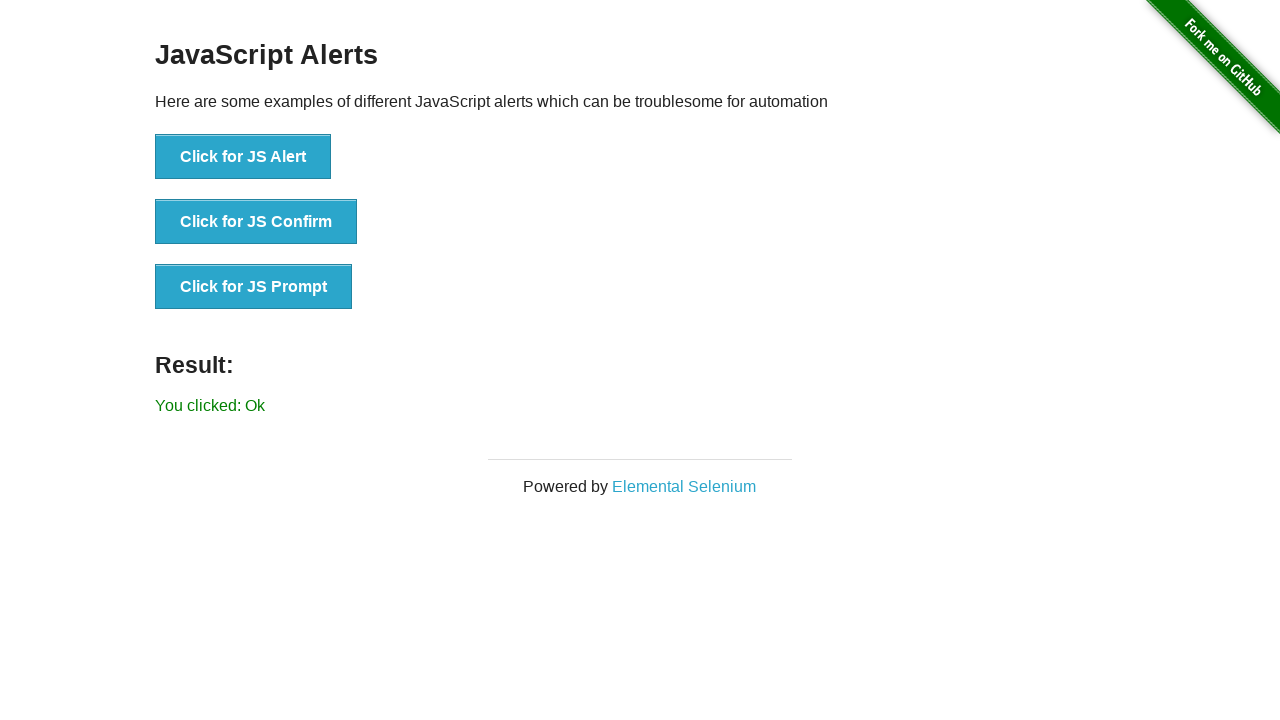

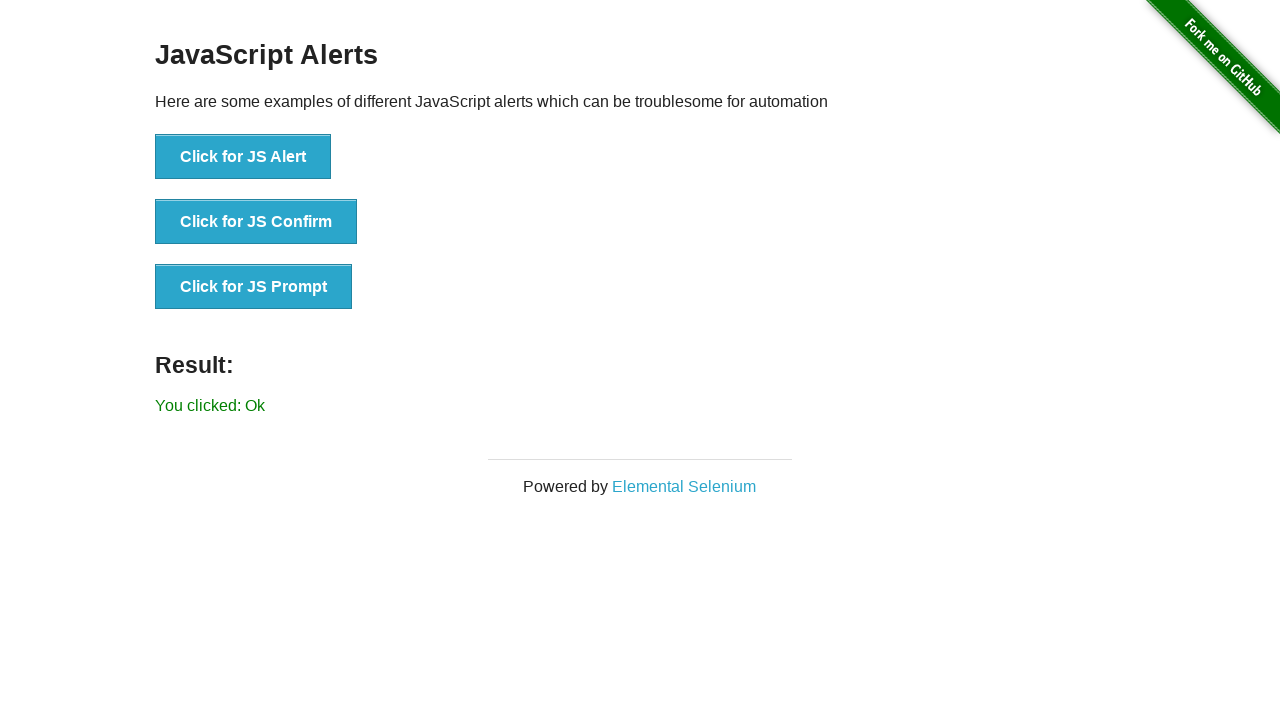